Tests letter key press functionality by typing various letters (A through J) into a target field and verifying the result message

Starting URL: https://the-internet.herokuapp.com/key_presses

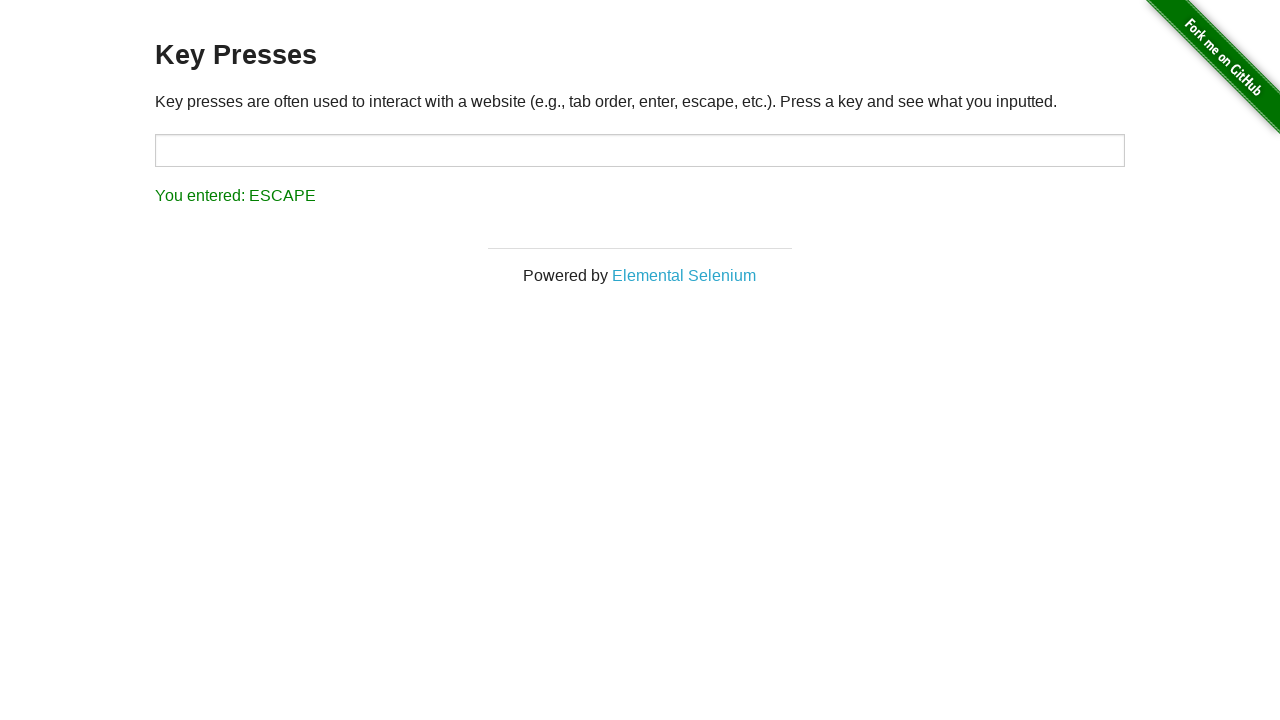

Typed letter 'A' into target field on #target
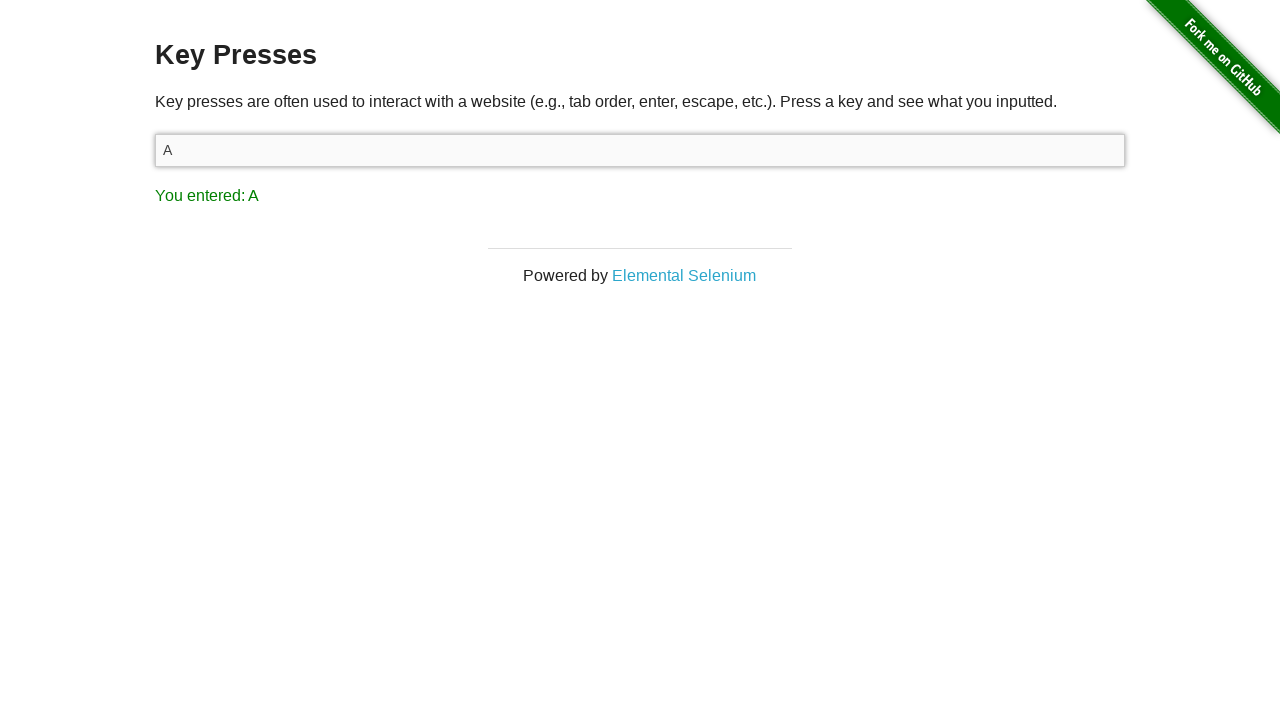

Result message appeared after typing 'A'
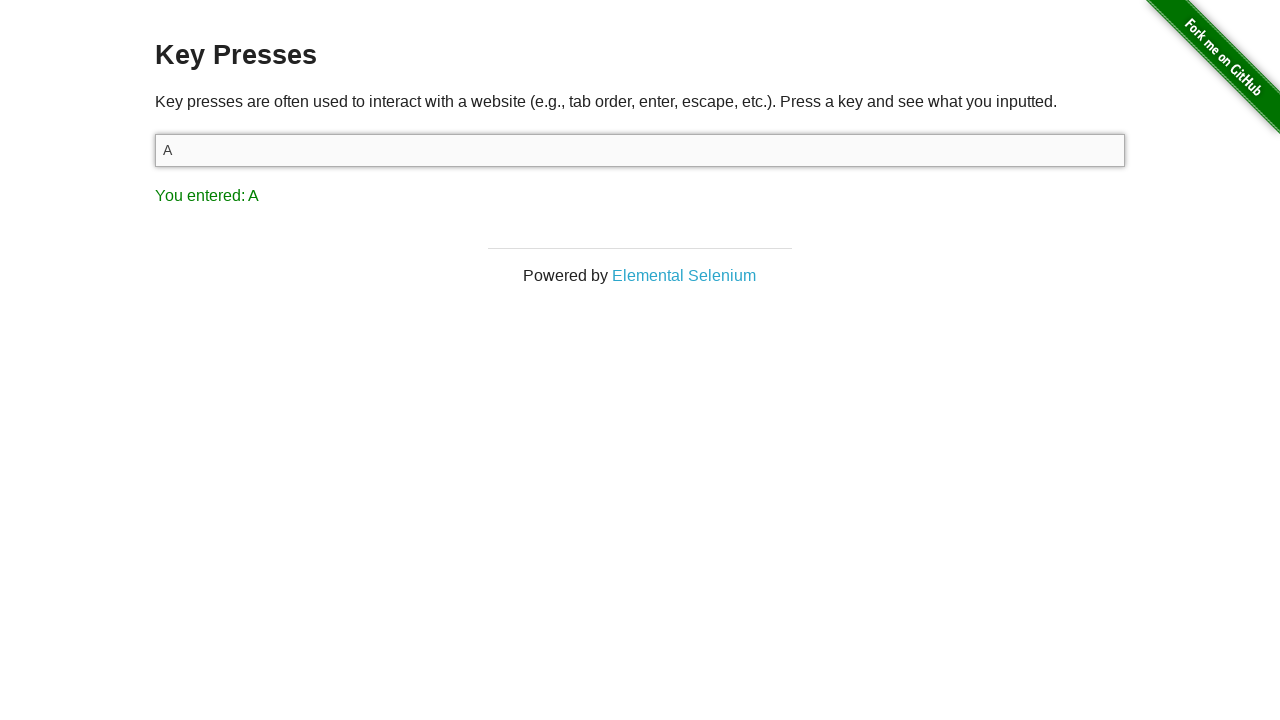

Typed letter 'B' into target field on #target
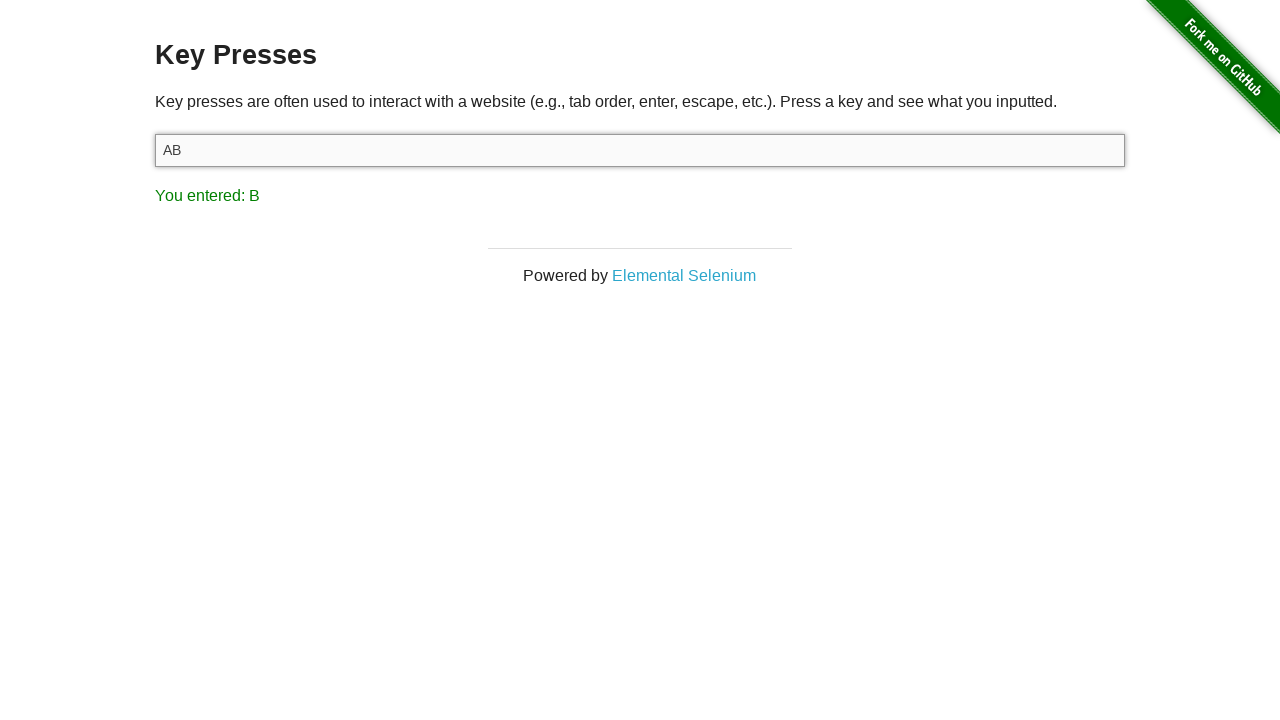

Result message appeared after typing 'B'
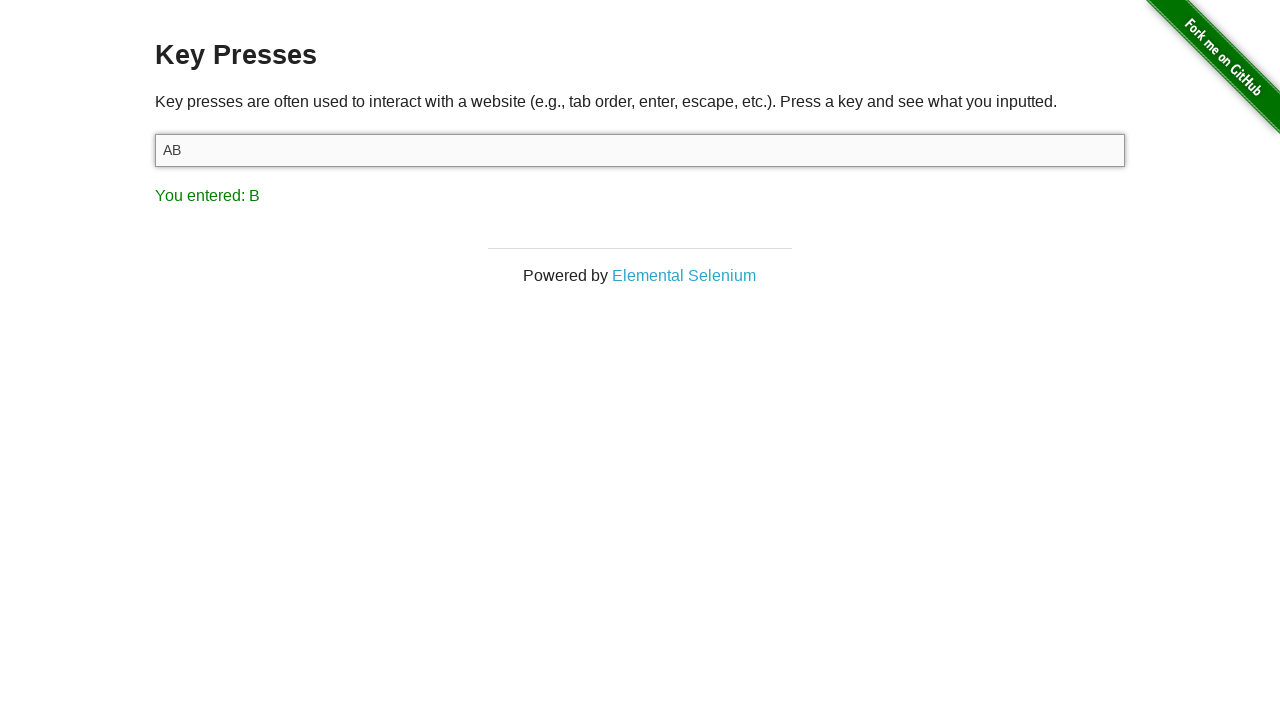

Typed letter 'C' into target field on #target
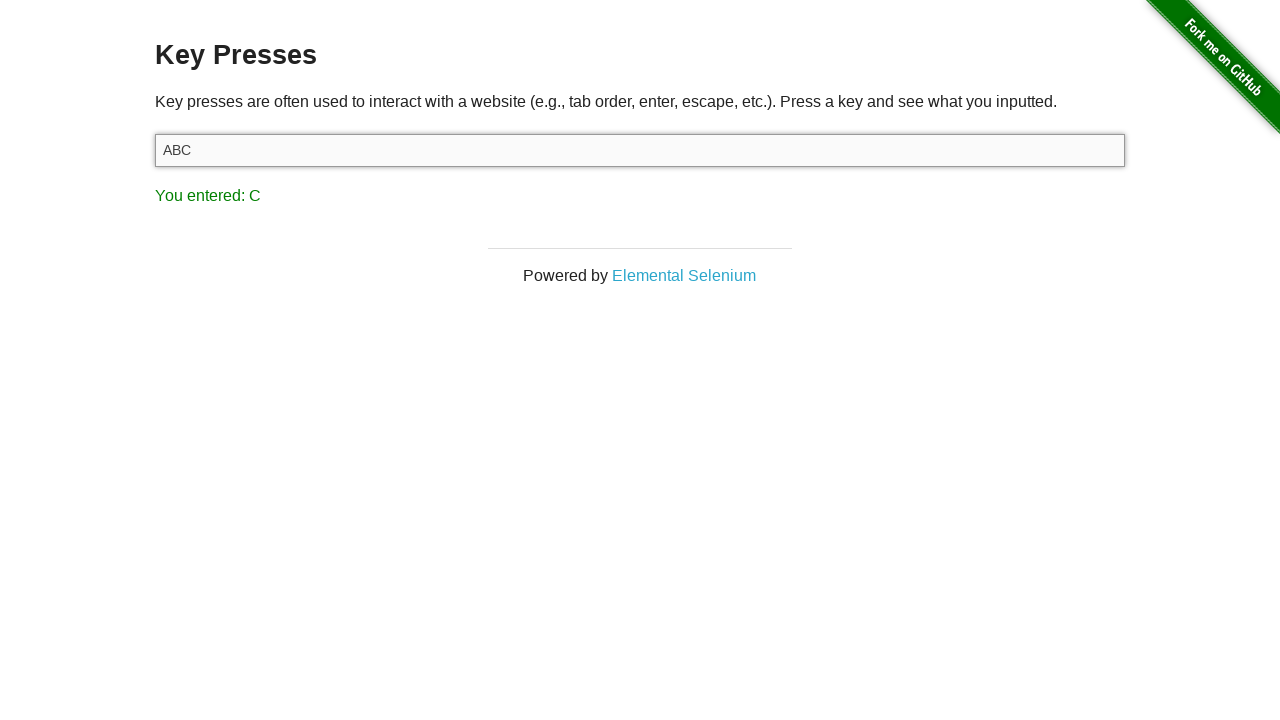

Result message appeared after typing 'C'
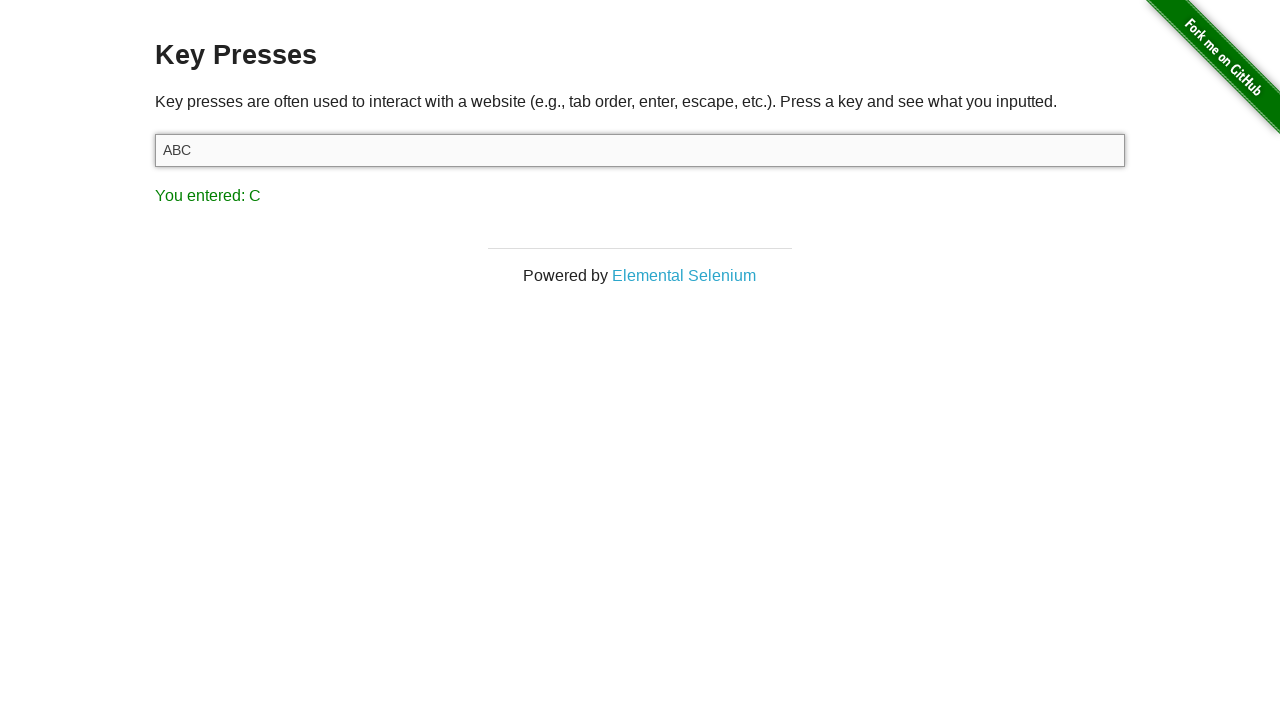

Typed letter 'D' into target field on #target
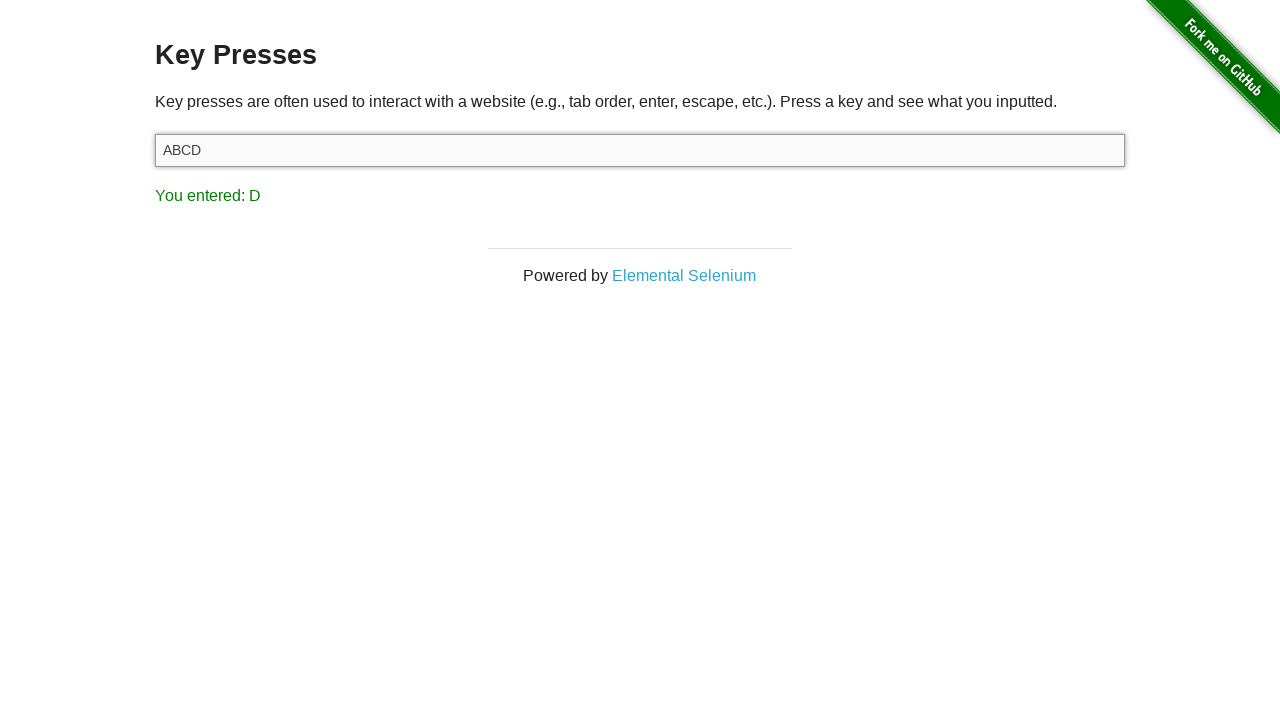

Result message appeared after typing 'D'
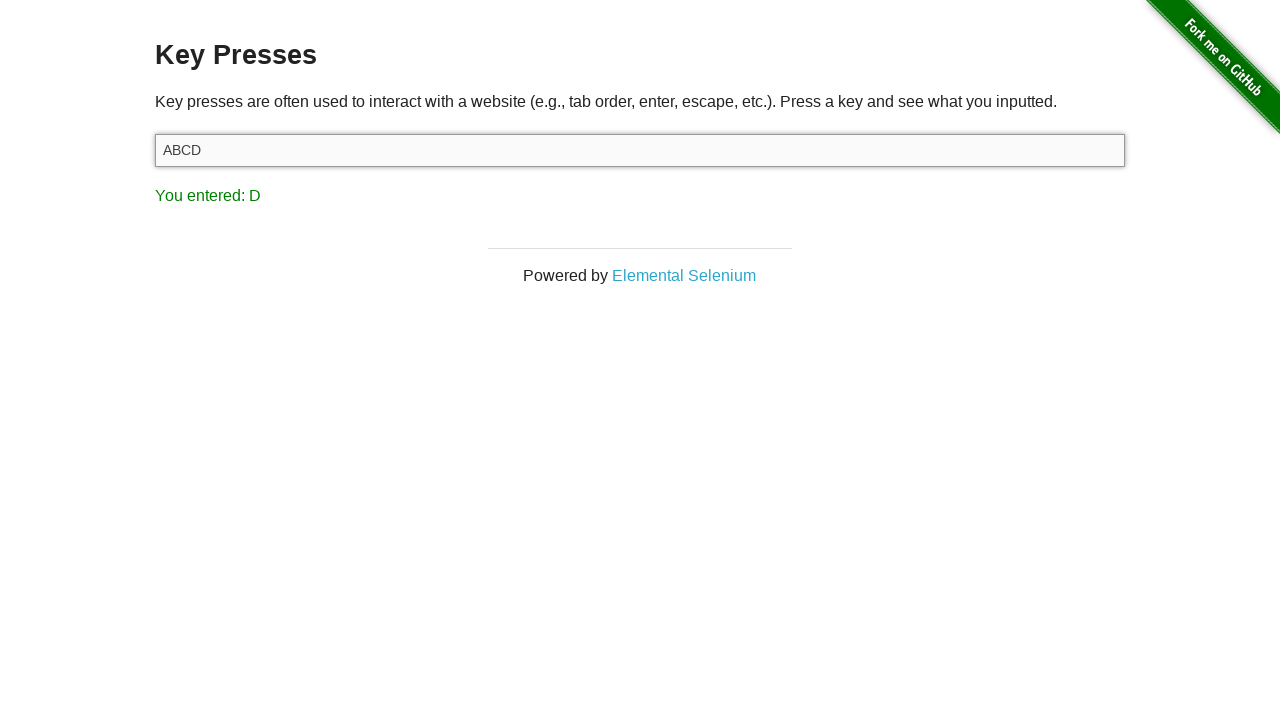

Typed letter 'E' into target field on #target
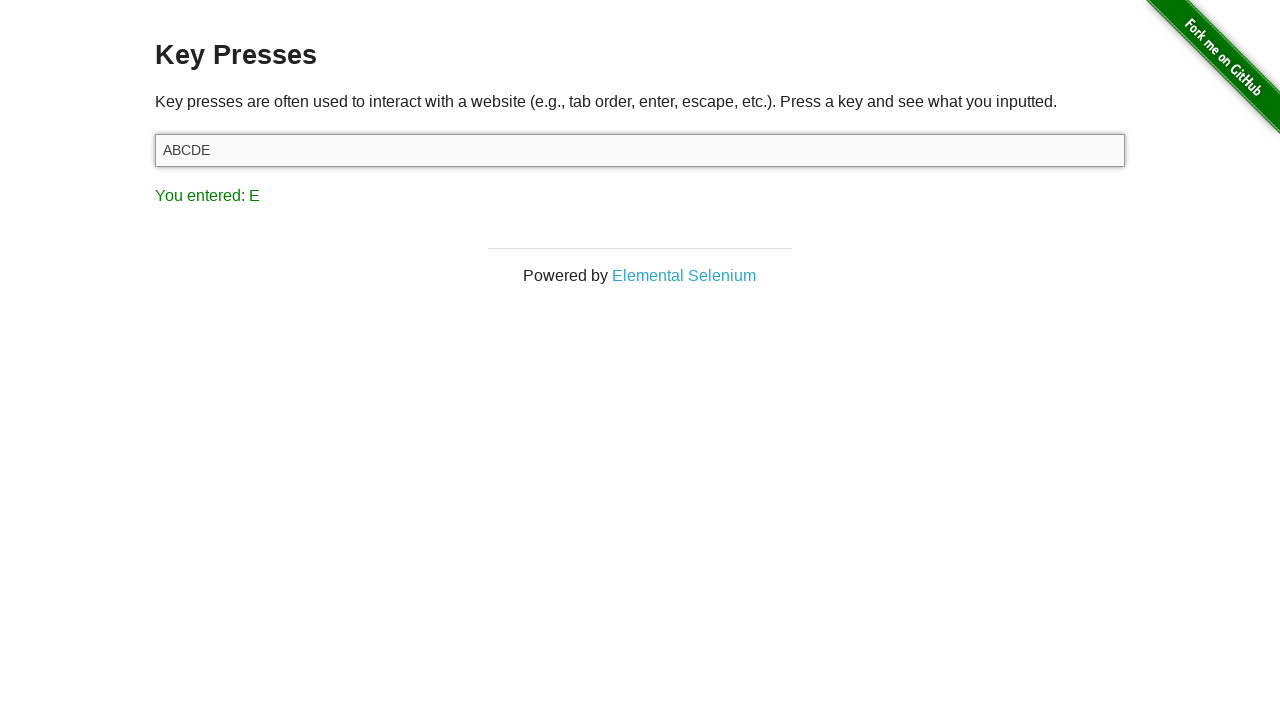

Result message appeared after typing 'E'
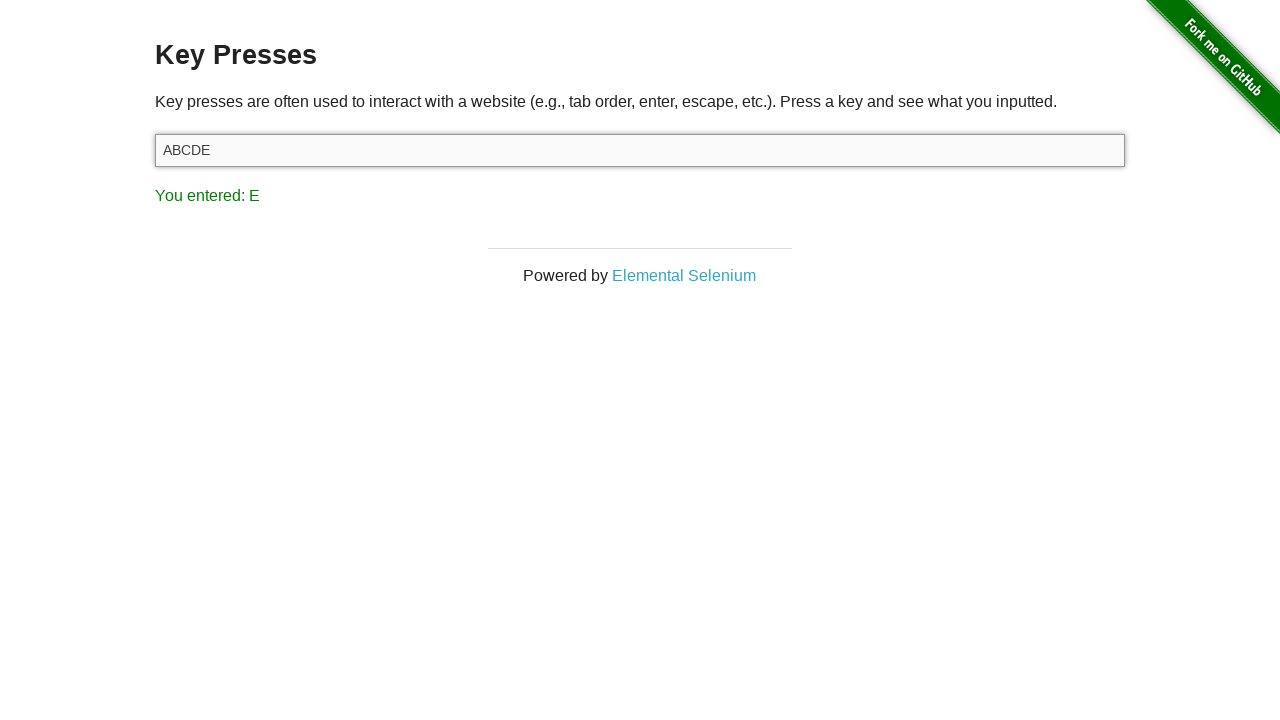

Typed letter 'F' into target field on #target
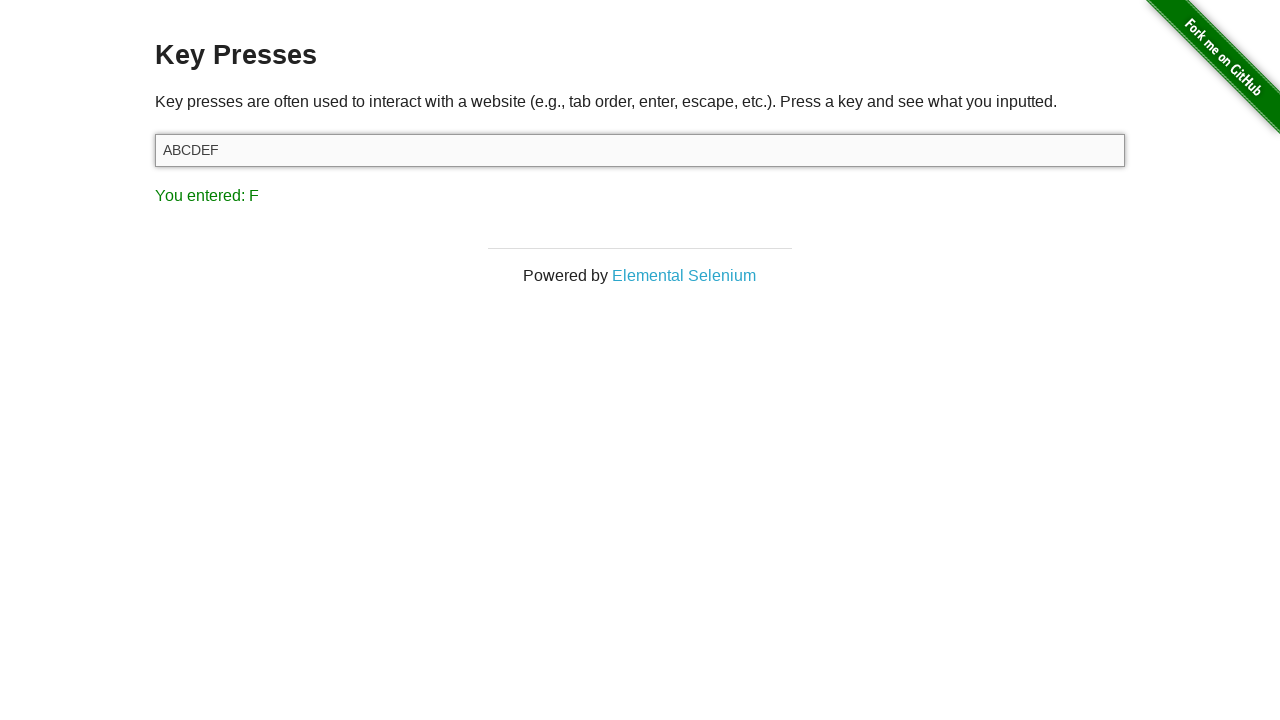

Result message appeared after typing 'F'
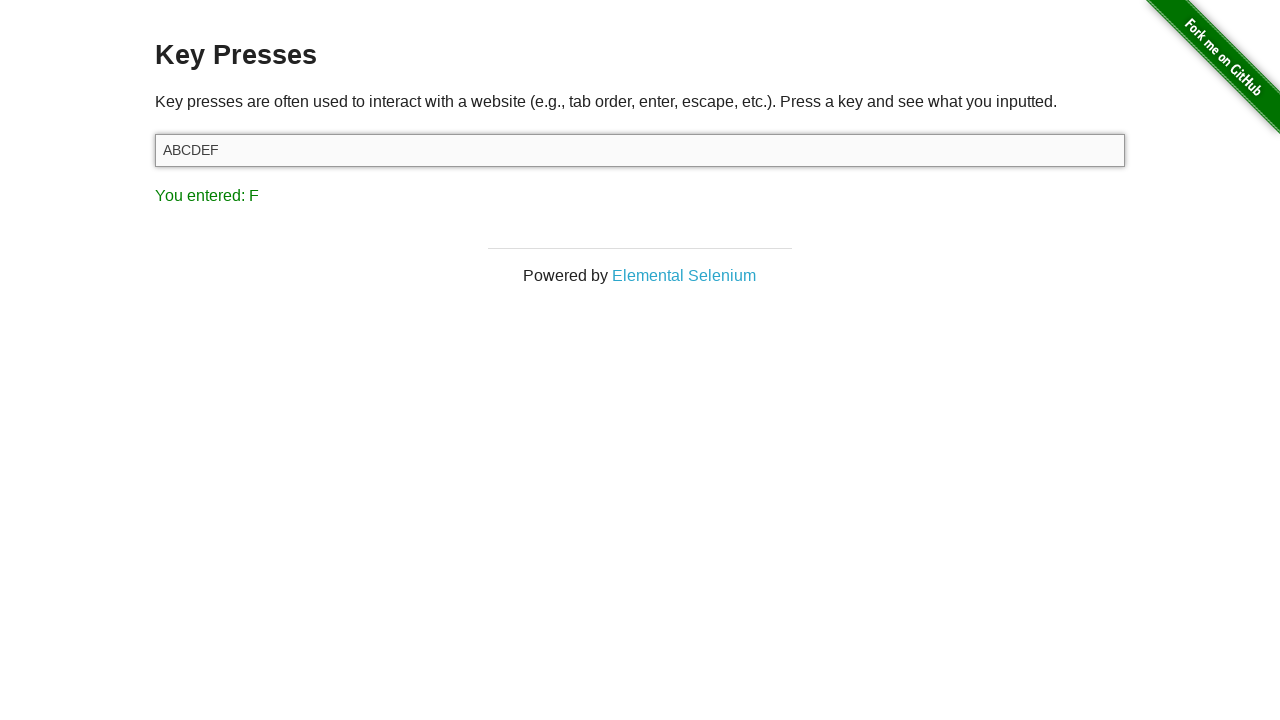

Typed letter 'G' into target field on #target
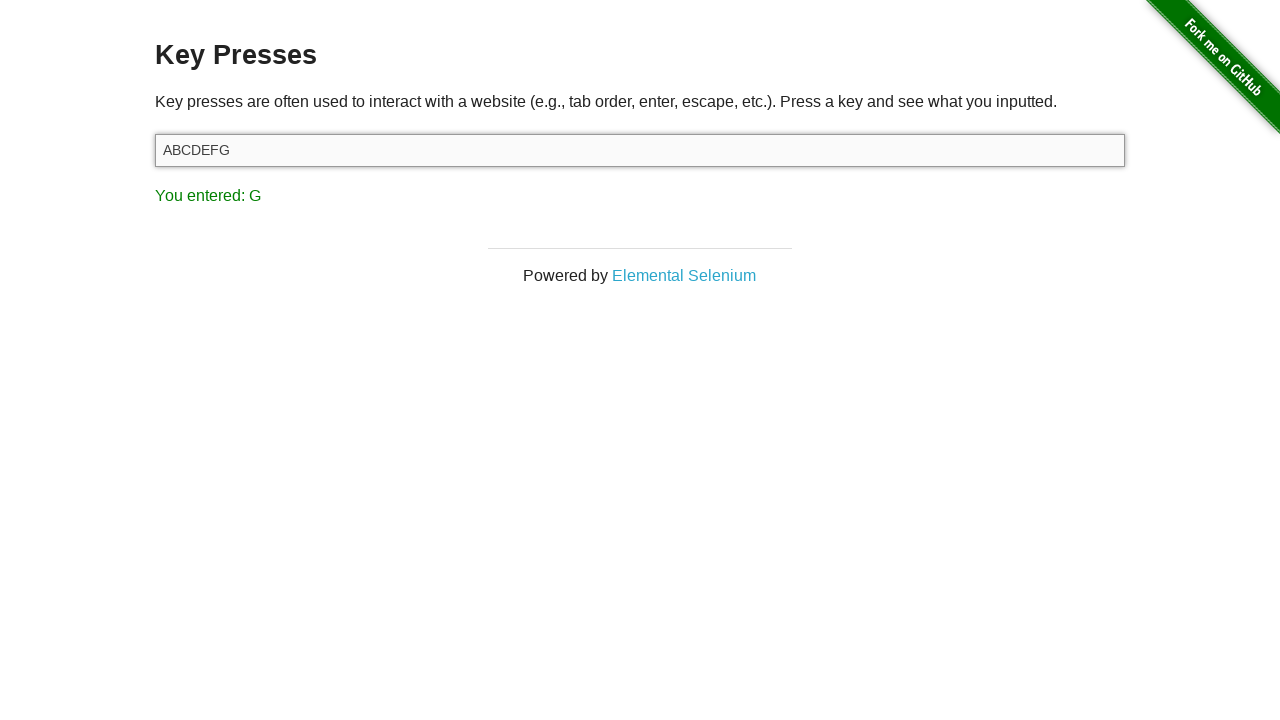

Result message appeared after typing 'G'
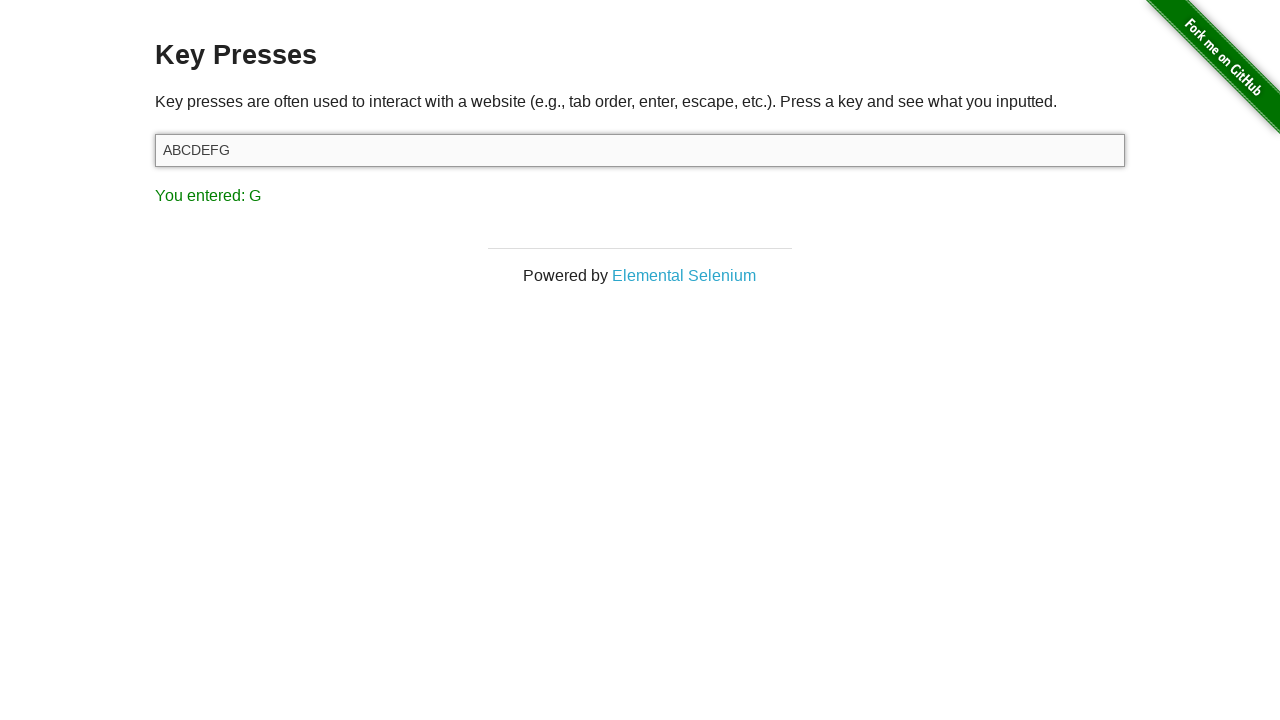

Typed letter 'H' into target field on #target
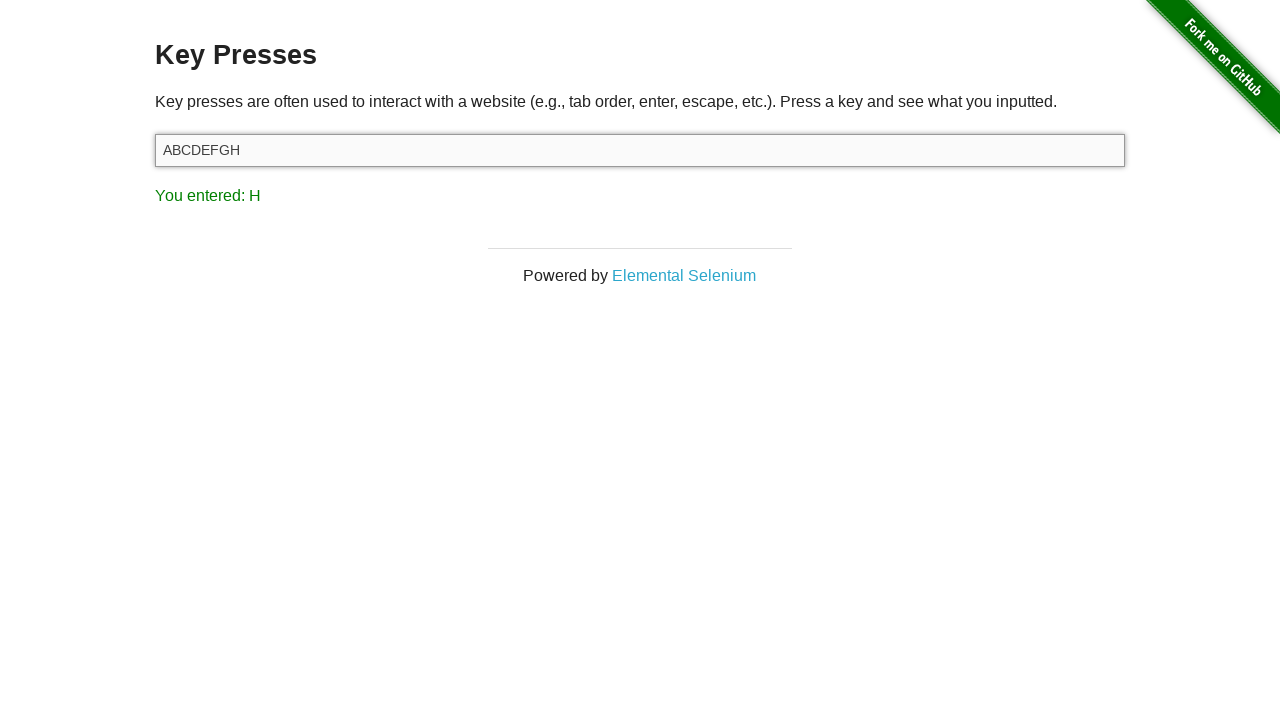

Result message appeared after typing 'H'
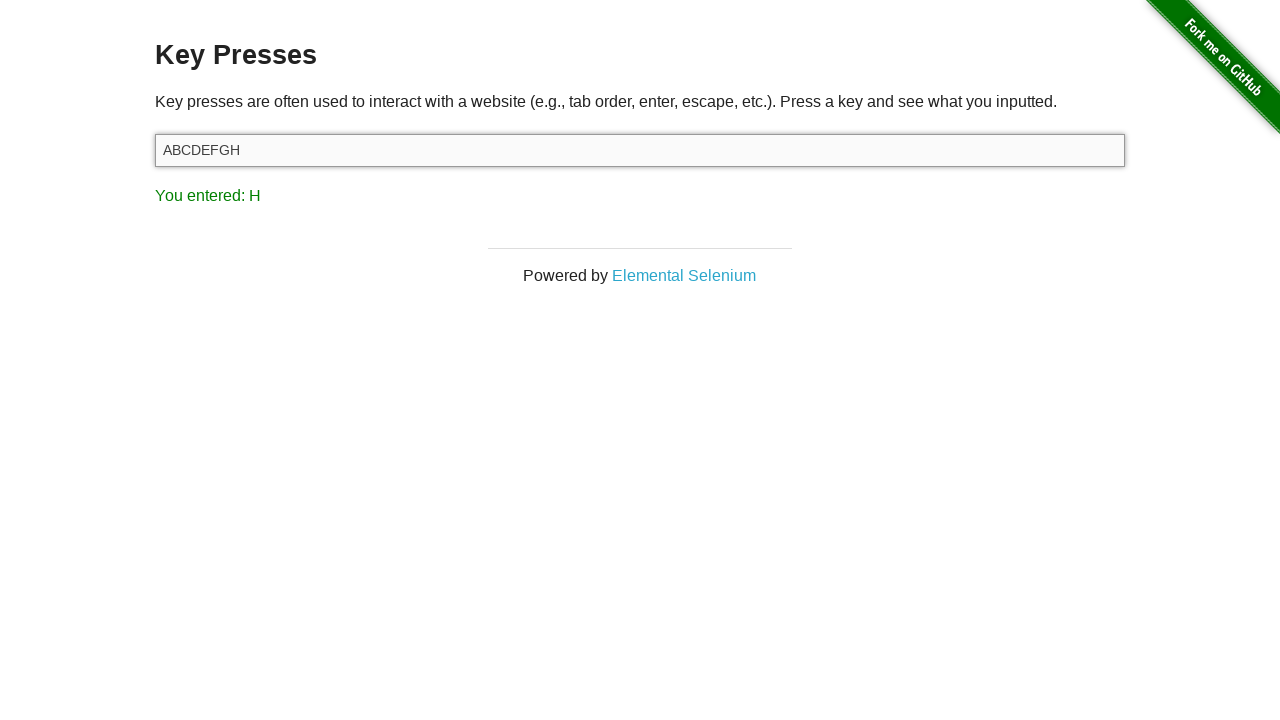

Typed letter 'I' into target field on #target
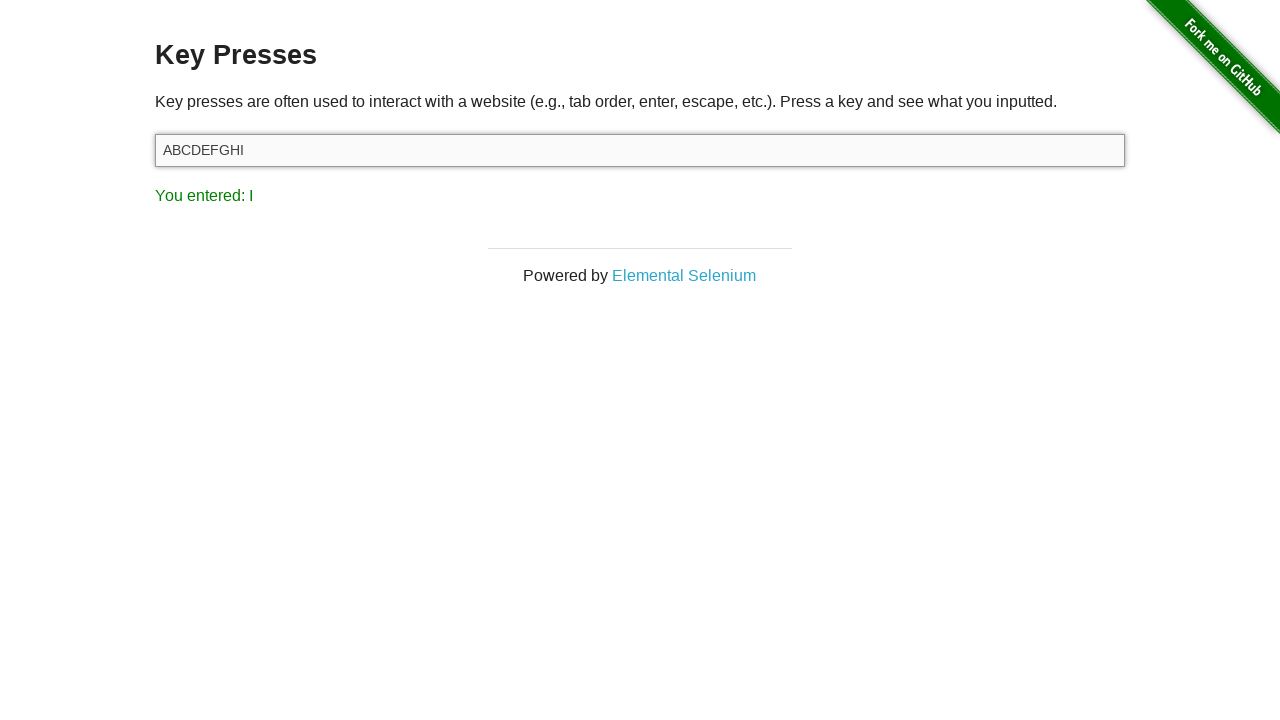

Result message appeared after typing 'I'
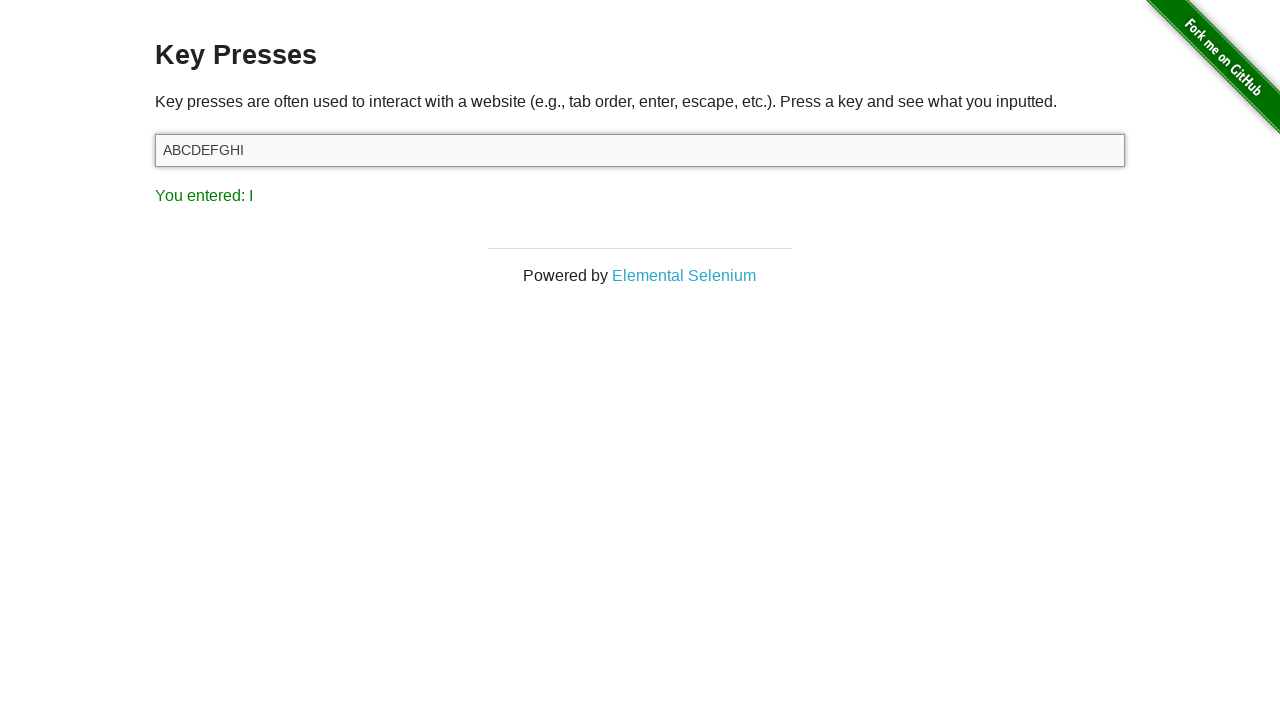

Typed letter 'J' into target field on #target
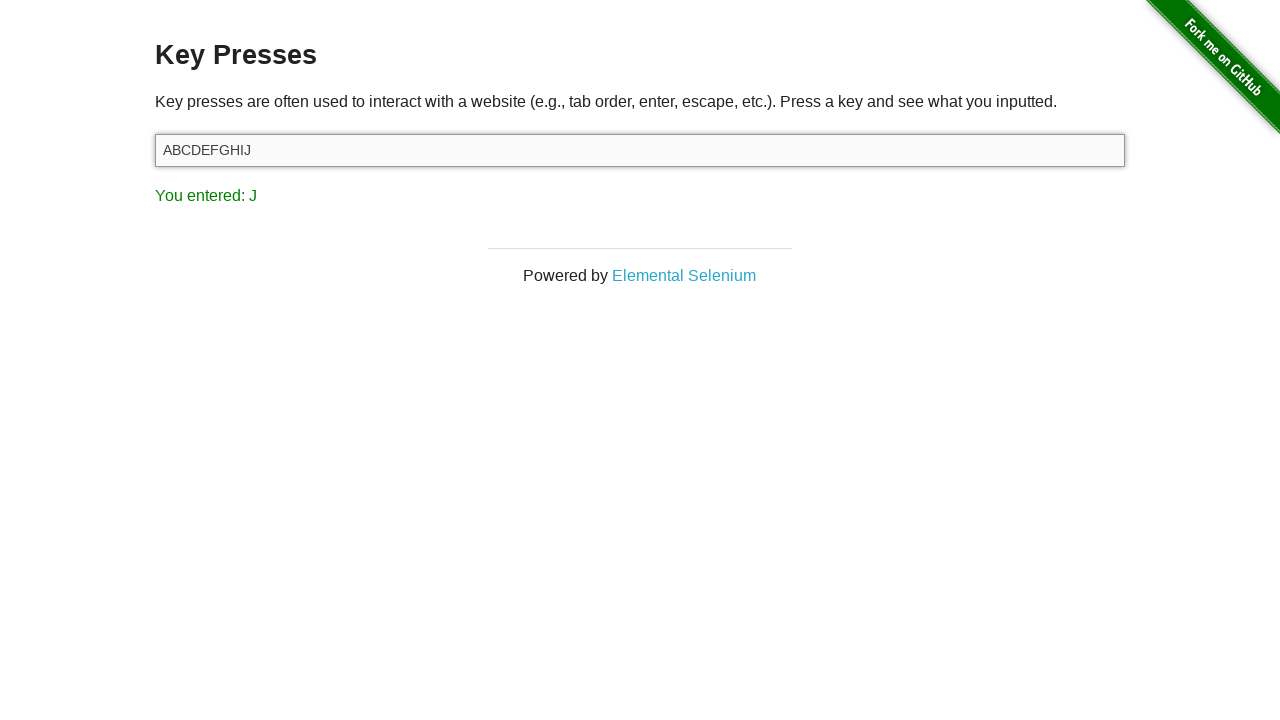

Result message appeared after typing 'J'
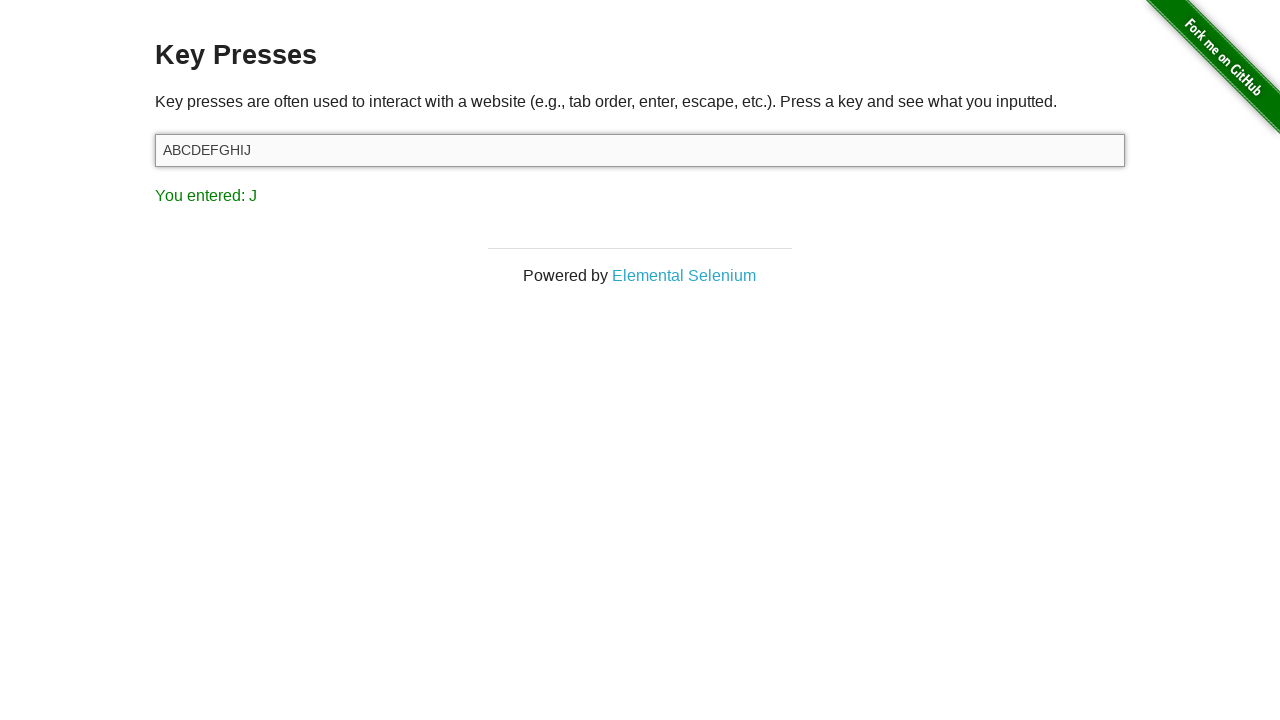

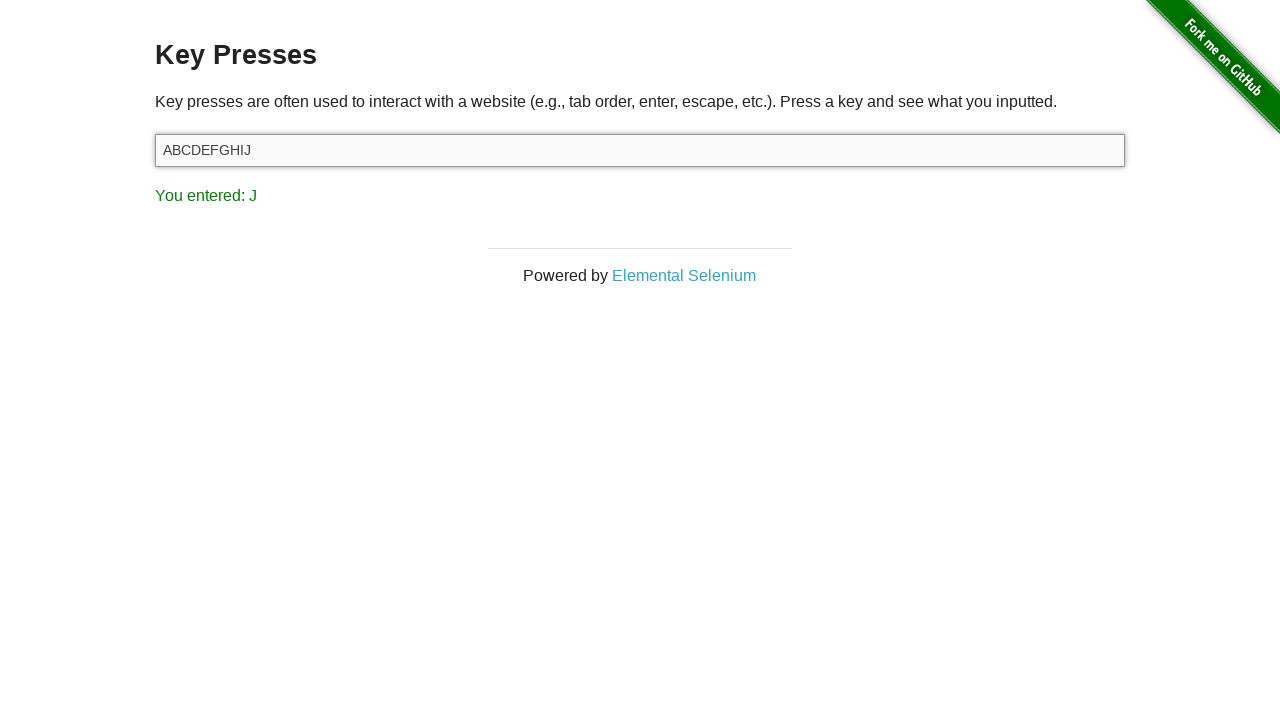